Tests Google Translate functionality by entering text in the source language textarea and waiting for the translated output to appear

Starting URL: https://translate.google.com/?sl=ru&tl=en&op=translate

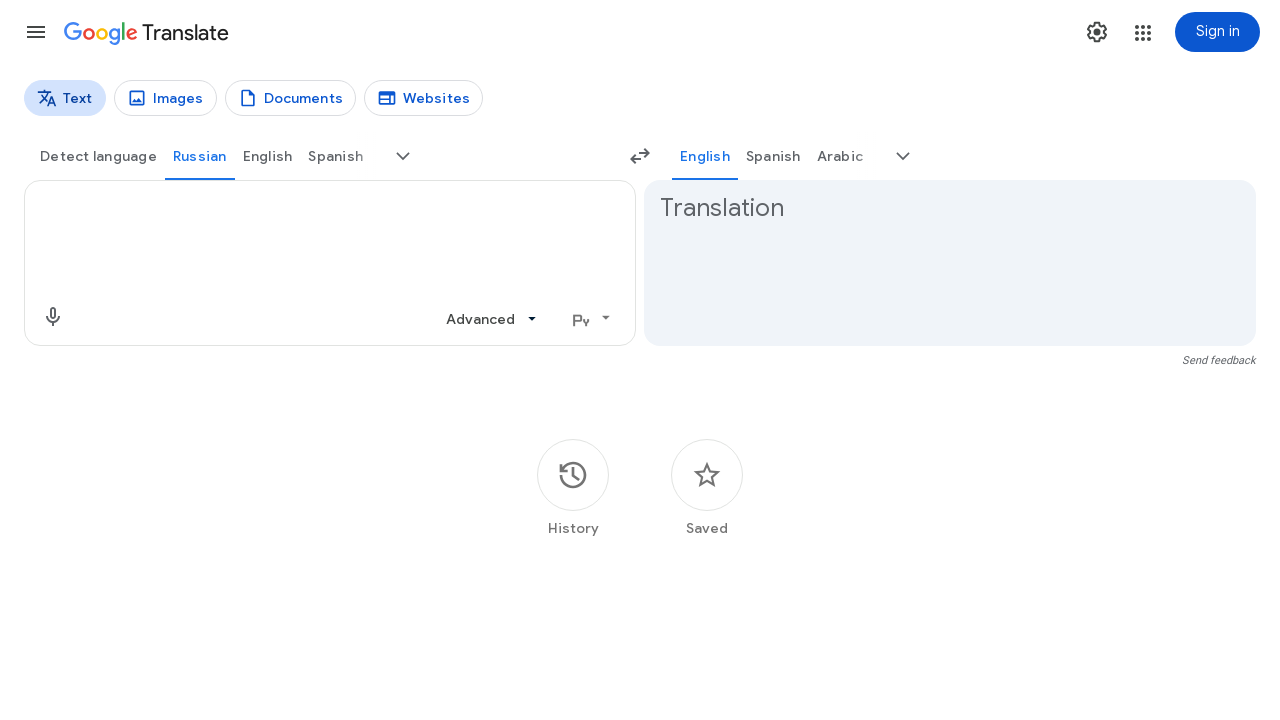

Waited for source text input area to load
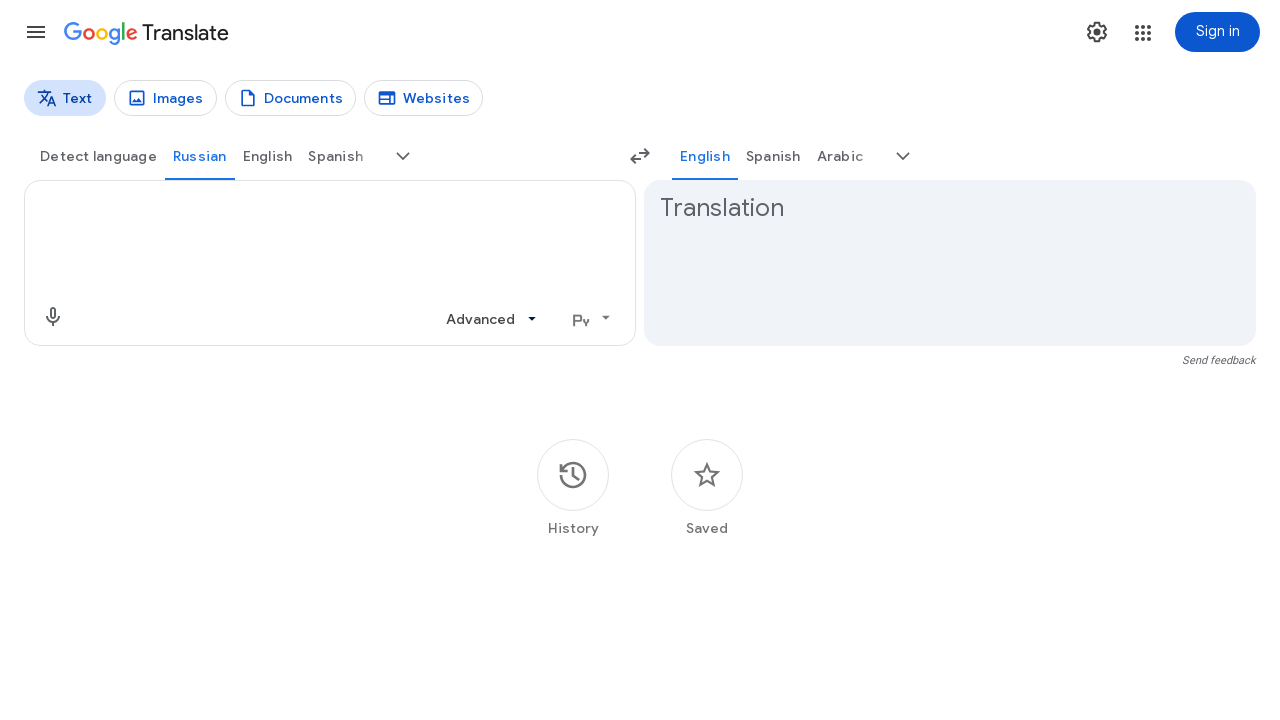

Entered Russian text 'Привет мир' in source language textarea on textarea[aria-label='Source text']
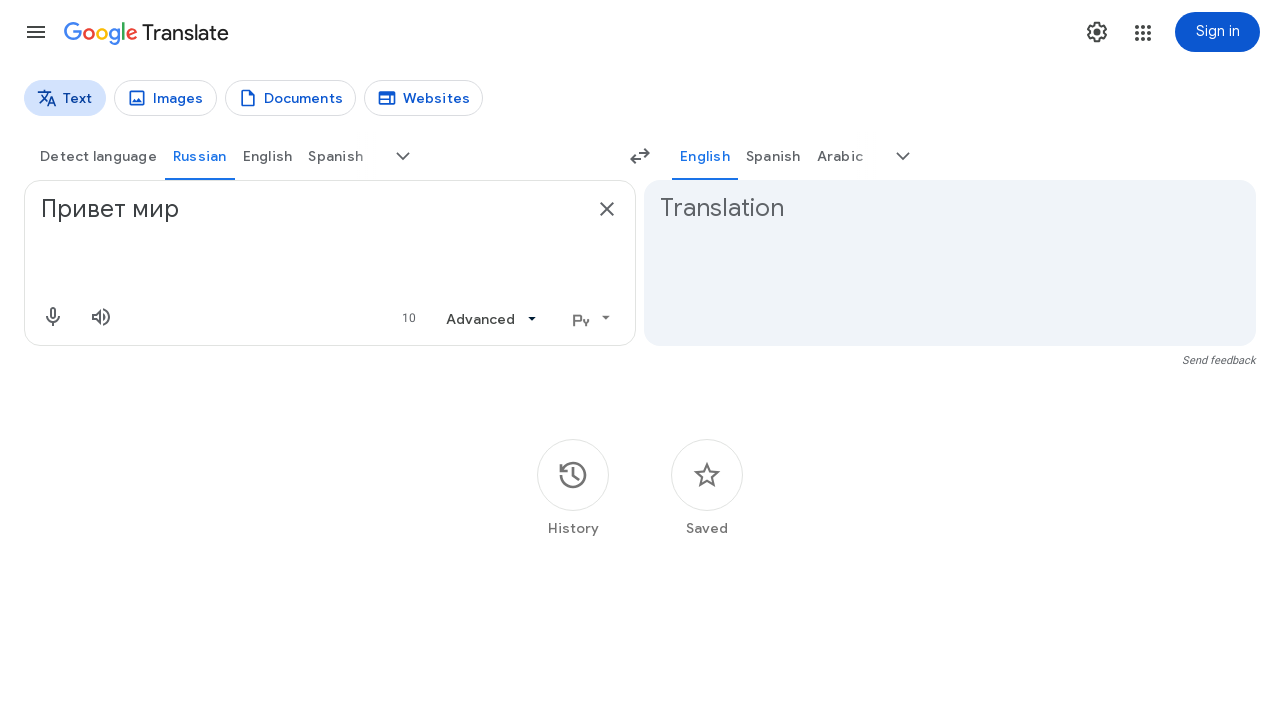

Translation completed and output appeared in target language
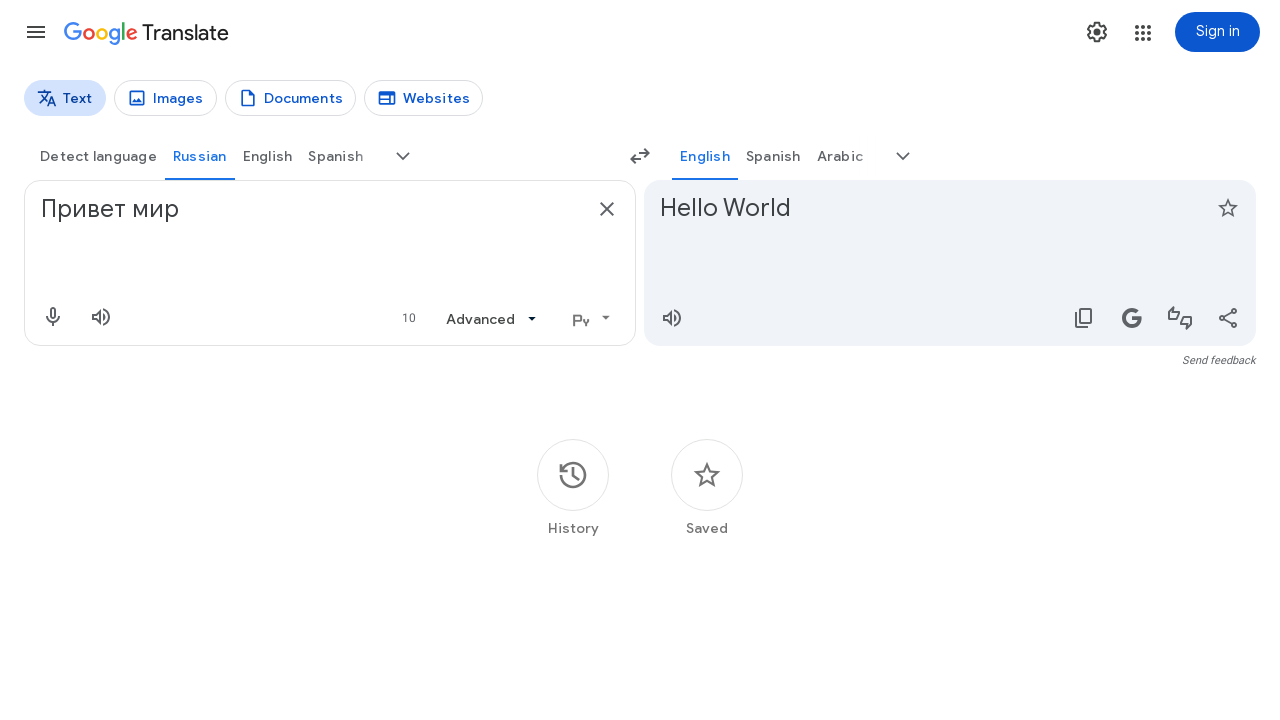

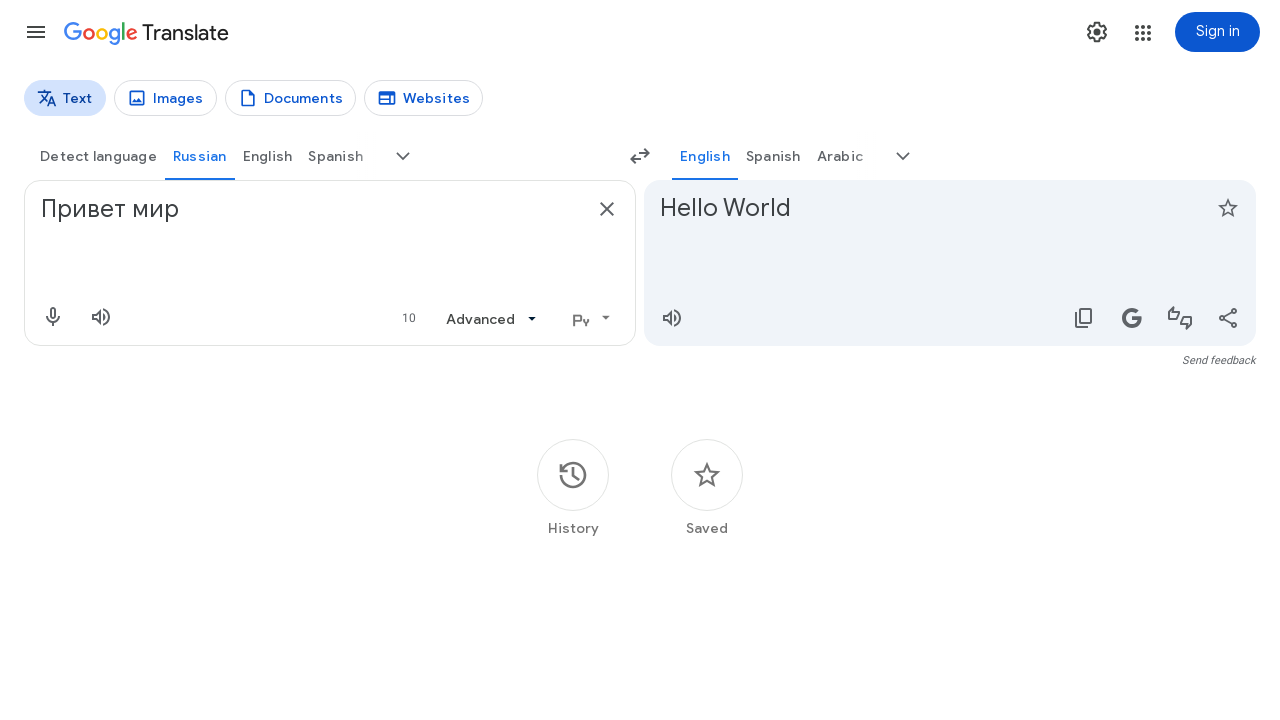